Tests checkbox functionality by clicking a checkbox to check it, verifying it's selected, then clicking again to uncheck it and verify it's deselected.

Starting URL: http://qaclickacademy.com/practice.php

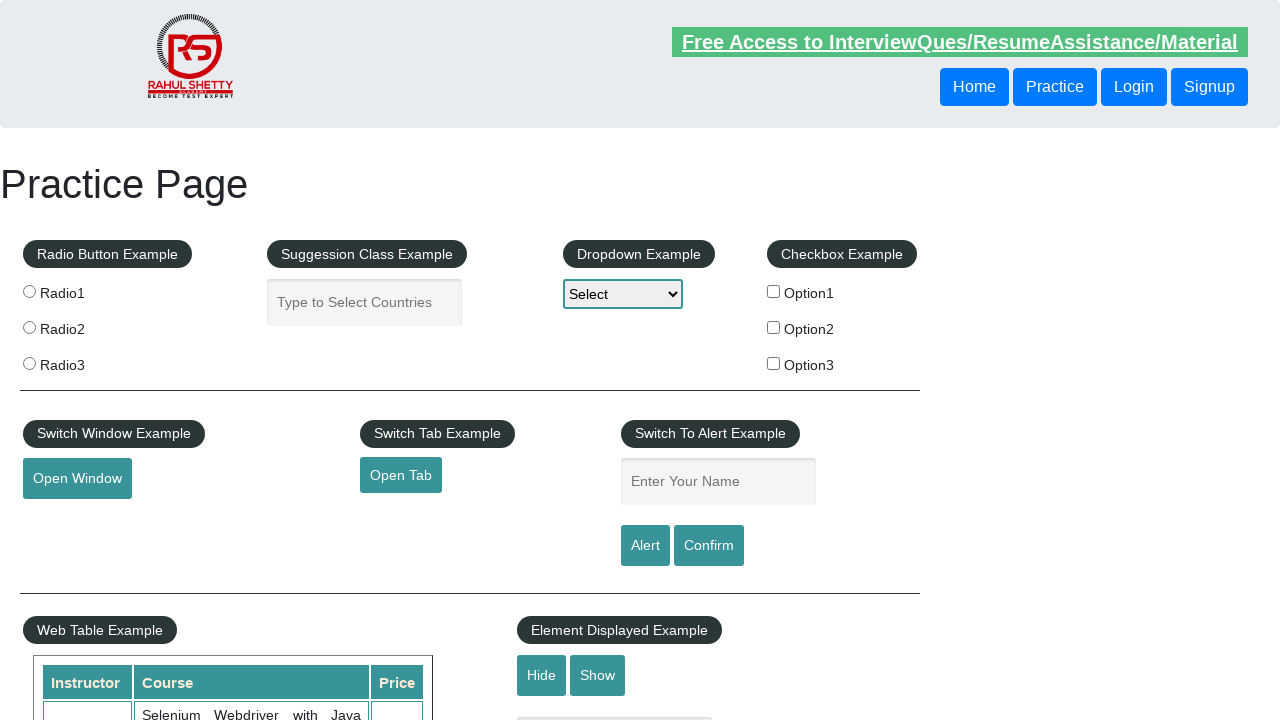

Waited for checkboxes to be present
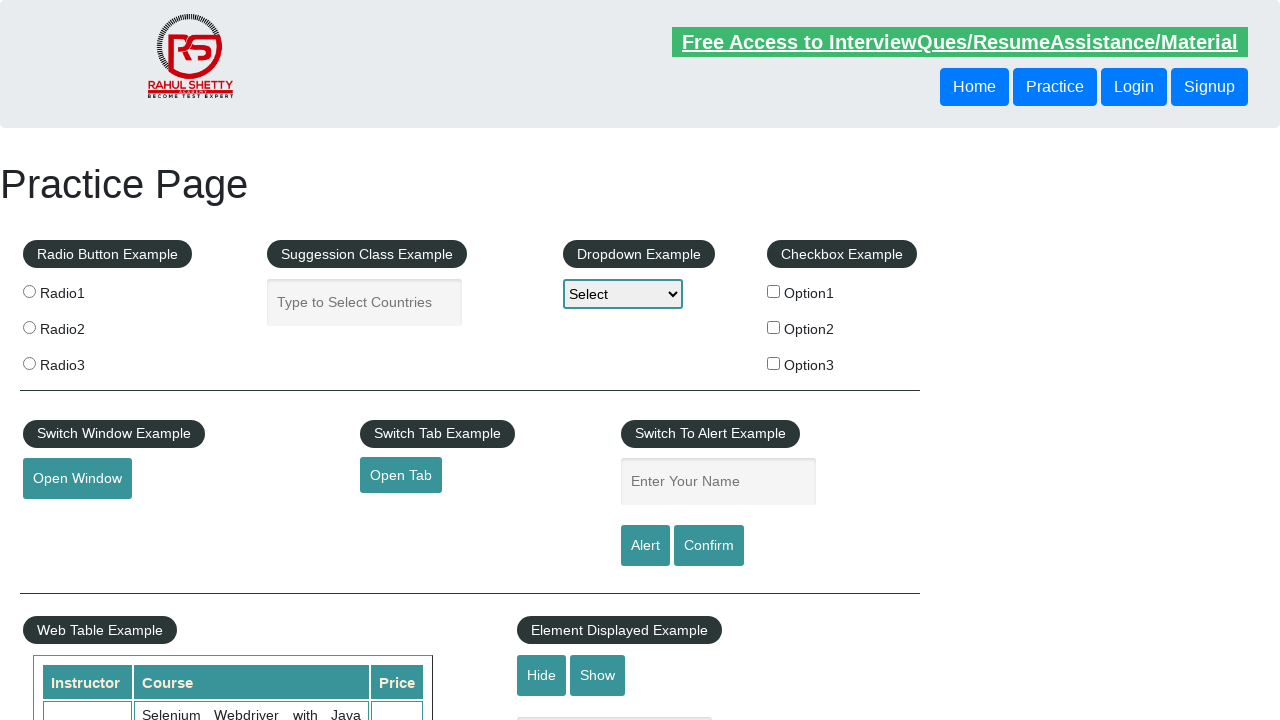

Located checkbox Option 1
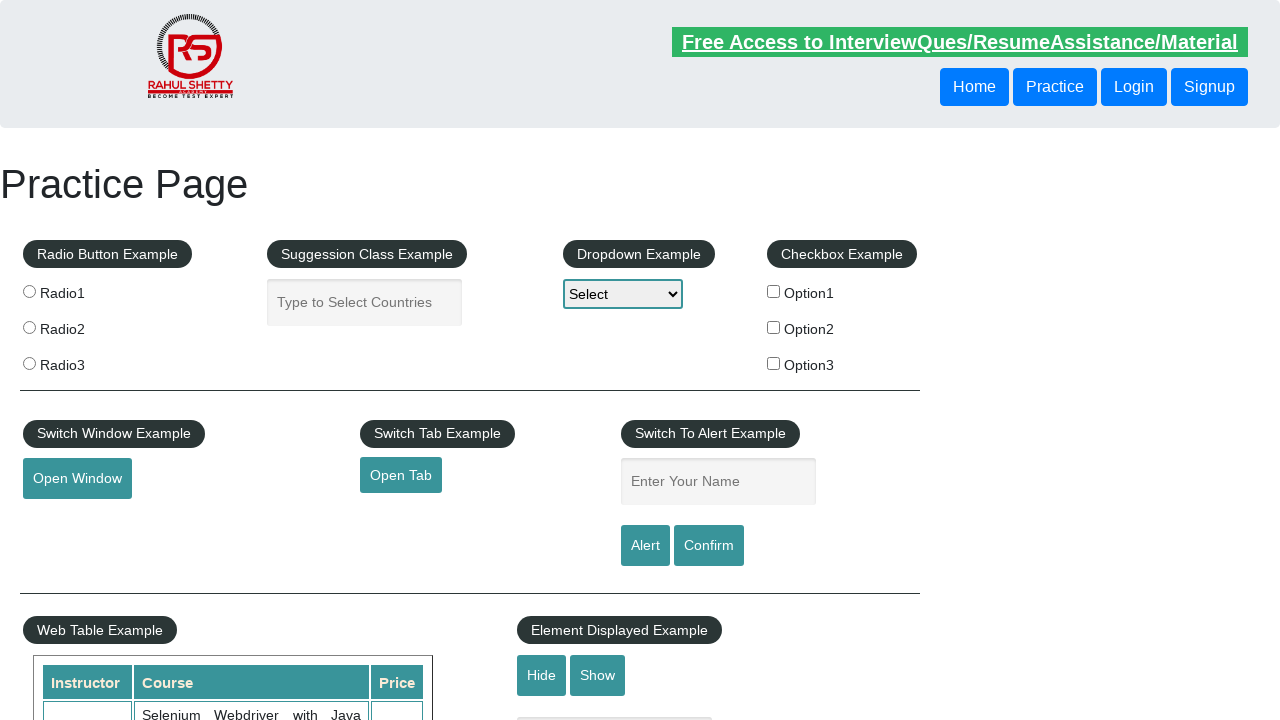

Clicked checkbox Option 1 to check it at (774, 291) on #checkBoxOption1
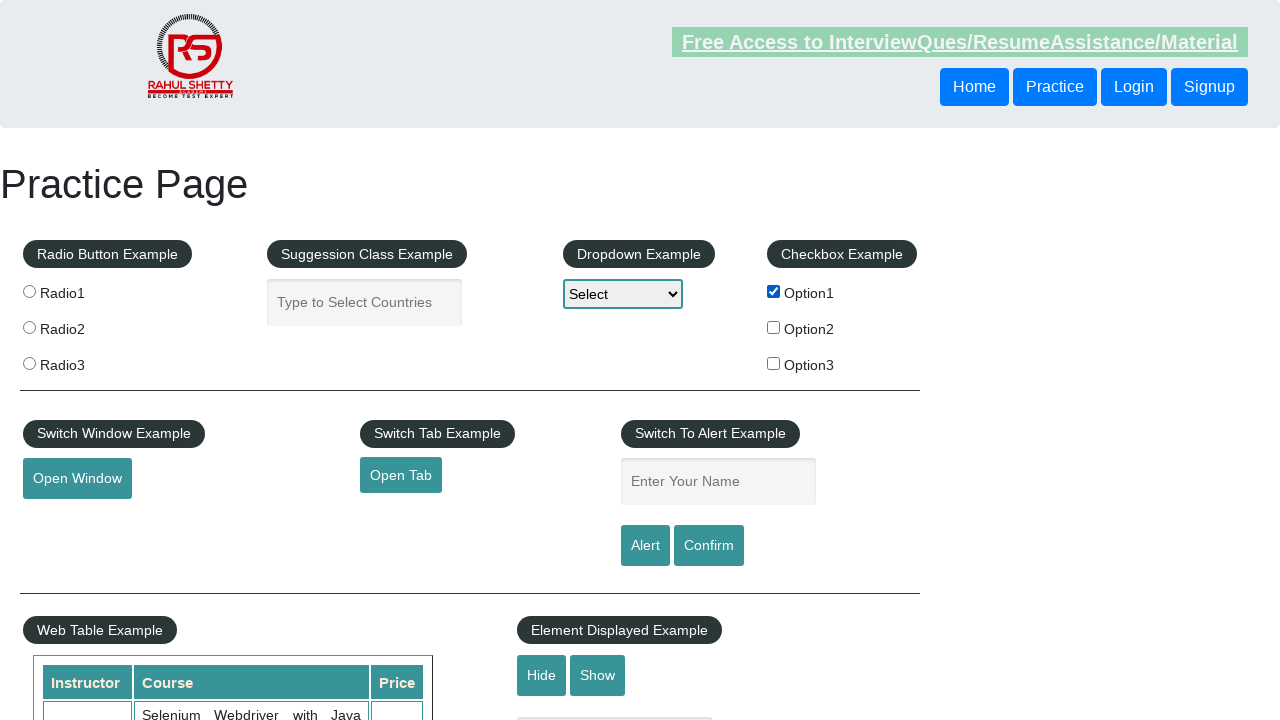

Clicked checkbox Option 1 again to uncheck it at (774, 291) on #checkBoxOption1
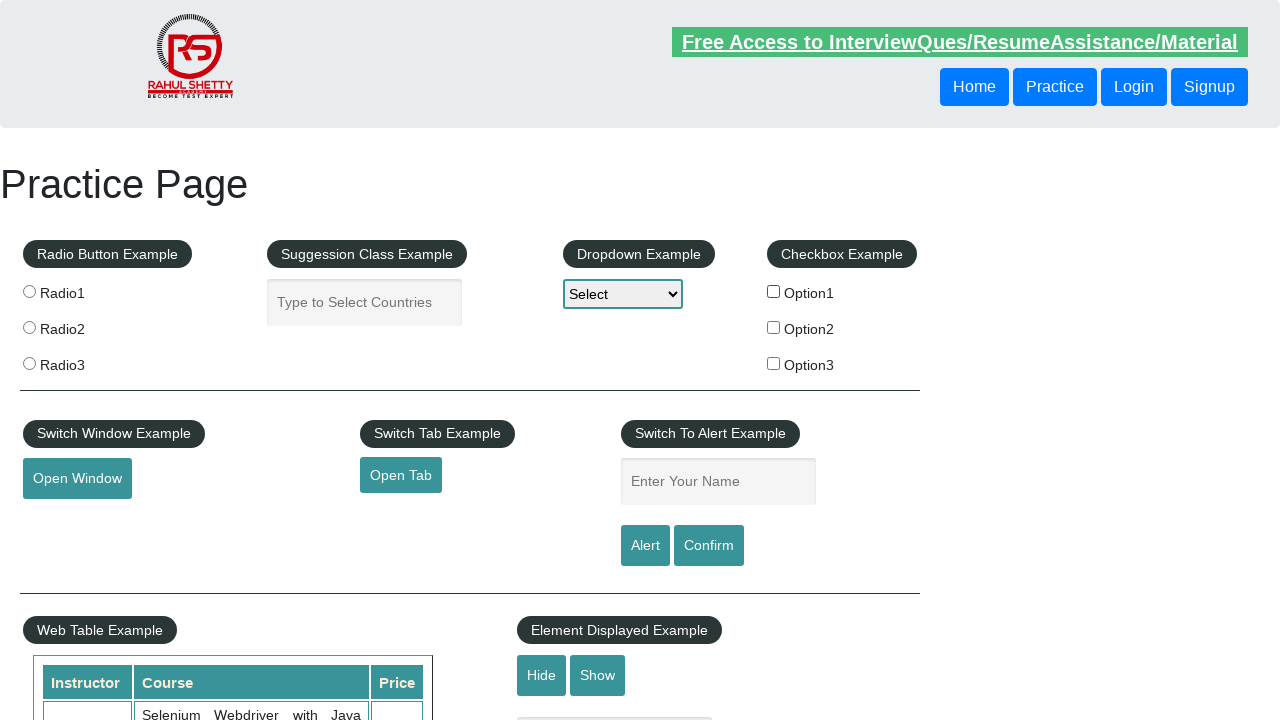

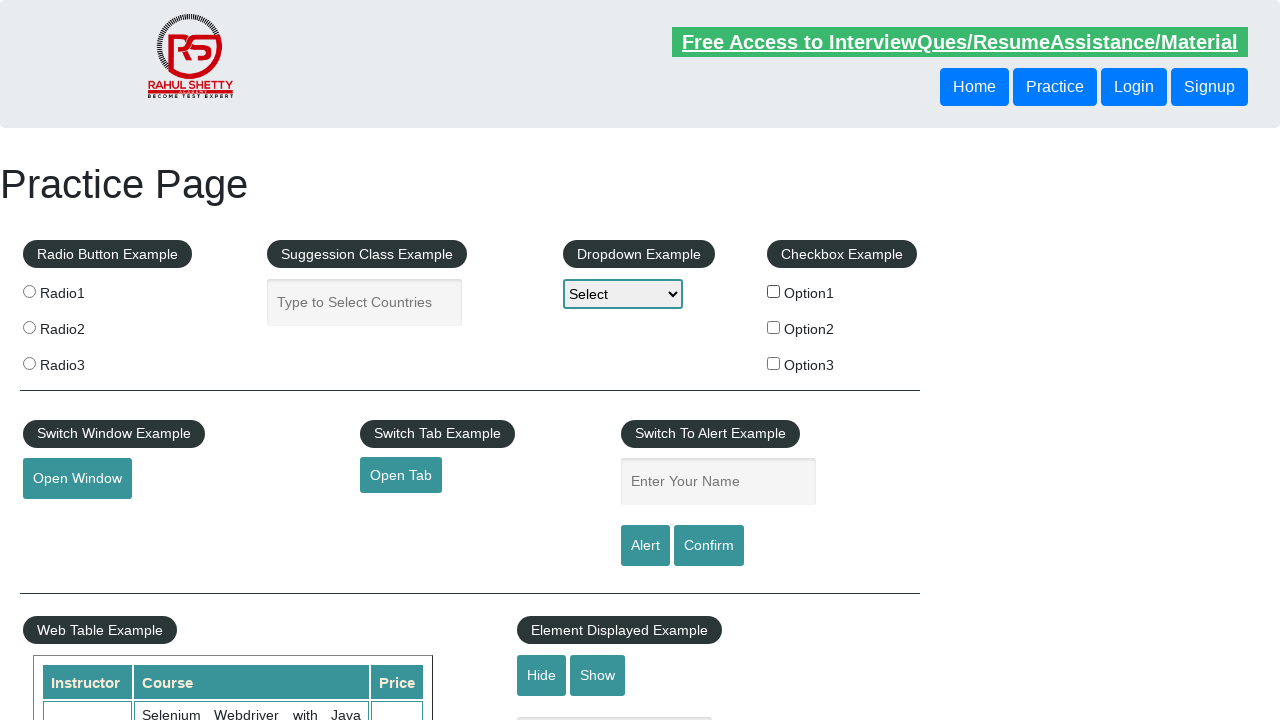